Tests an expanding div element by hovering over it to trigger expansion, then clicking a link that appears within the expanded div.

Starting URL: https://testpages.eviltester.com/styled/expandingdiv.html

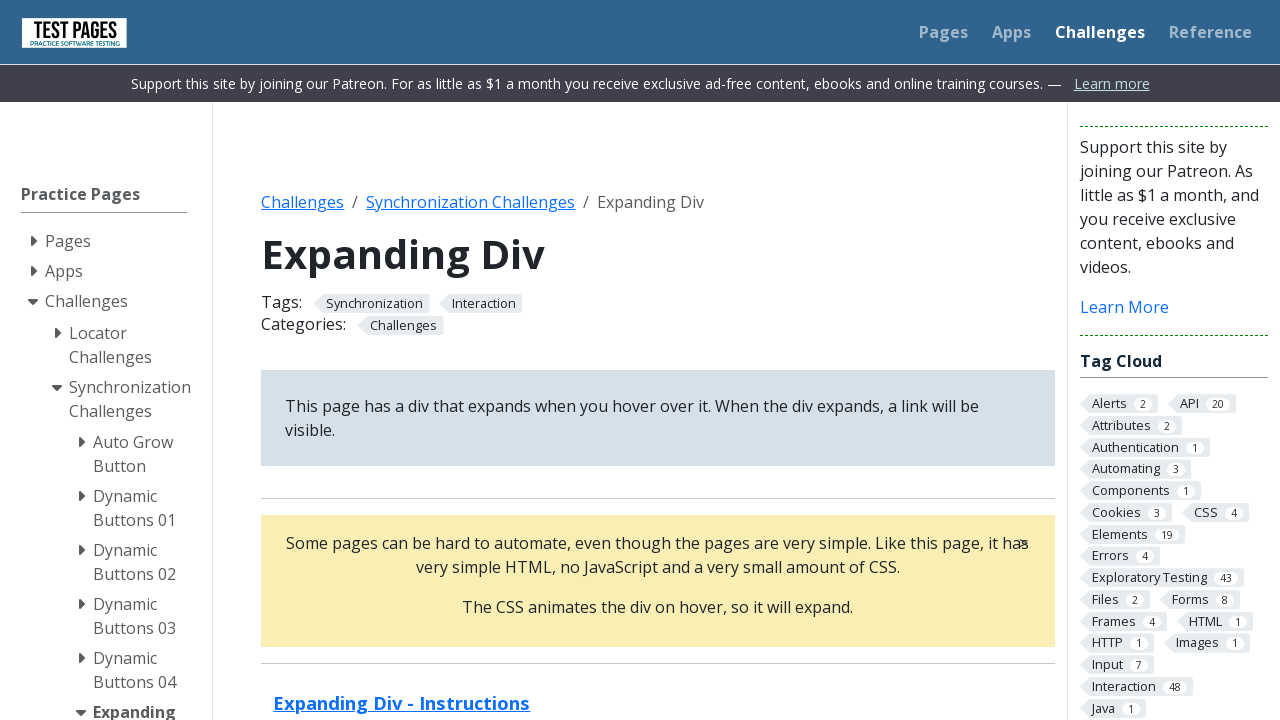

Hovered over expanding div element to trigger expansion at (658, 580) on .expand
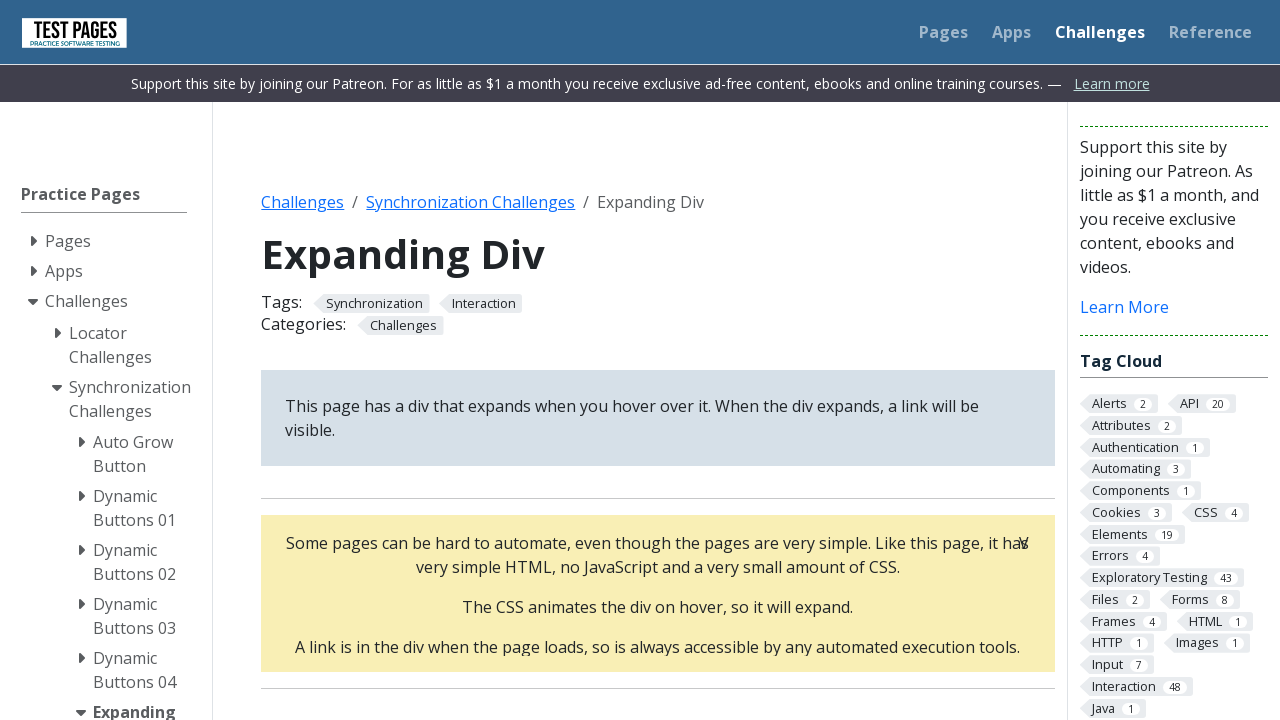

Waited for link to become visible within expanded div
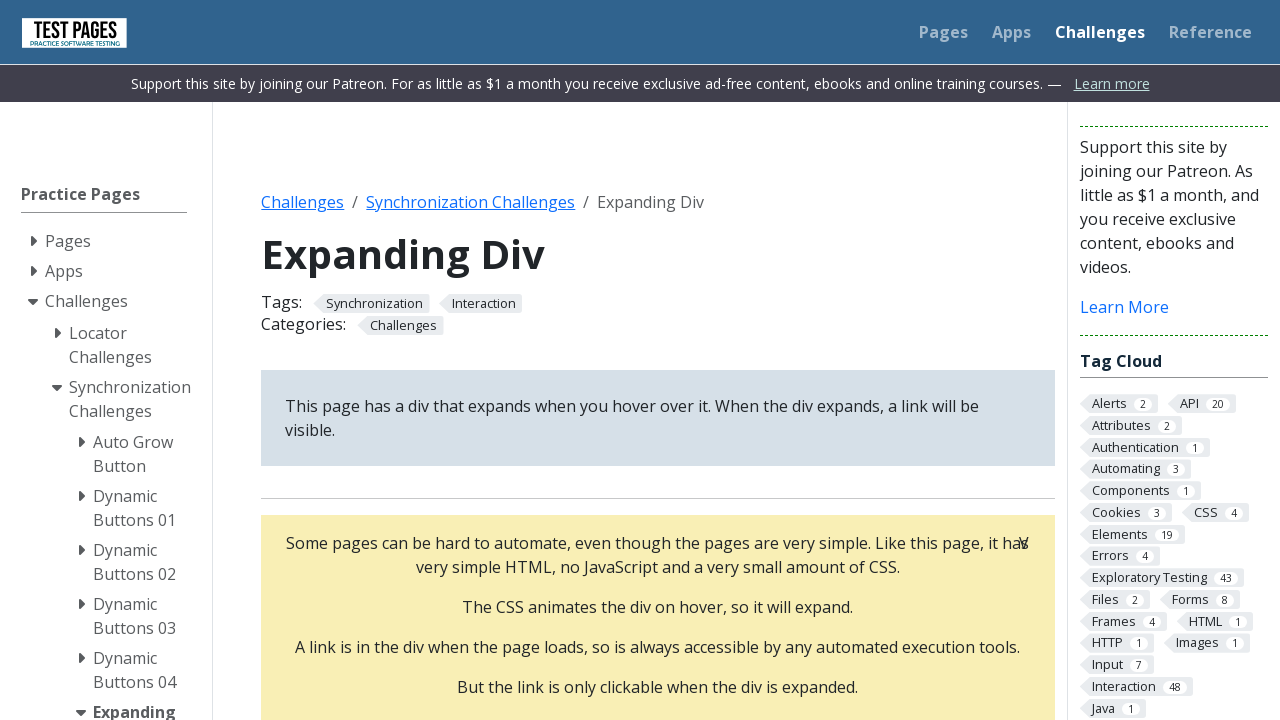

Clicked link within the expanded div at (658, 360) on div.expand a >> nth=0
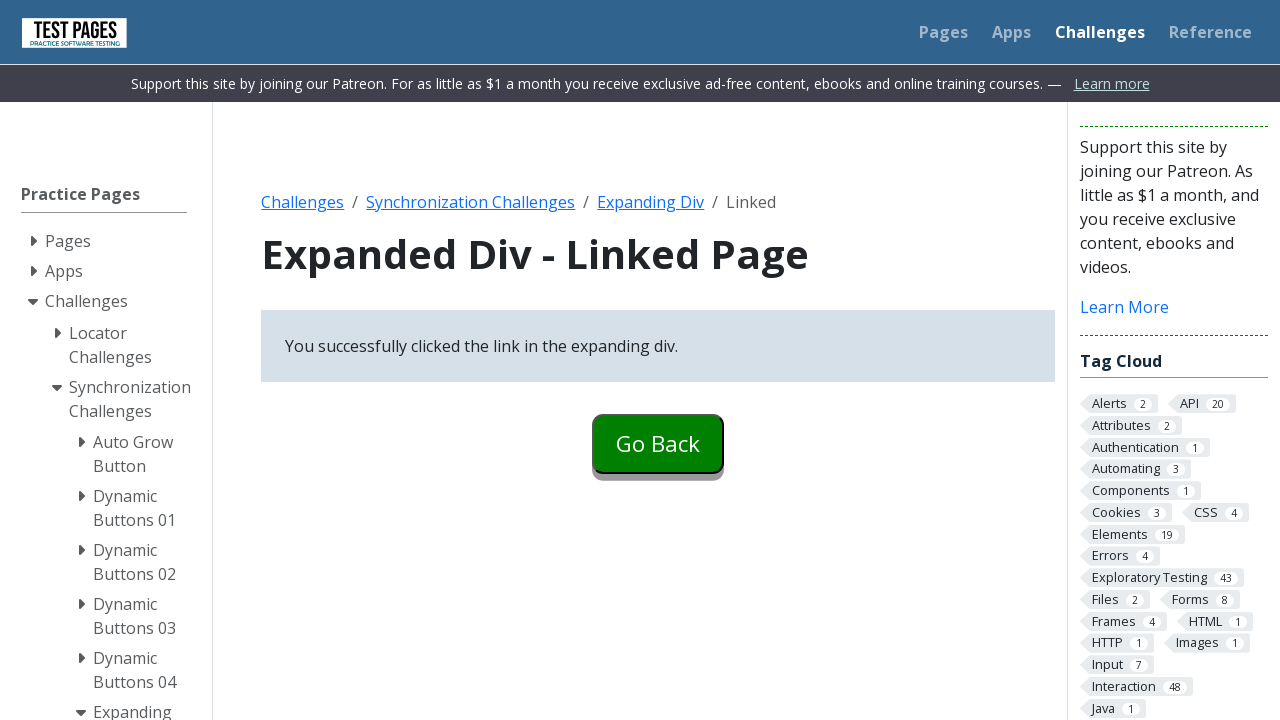

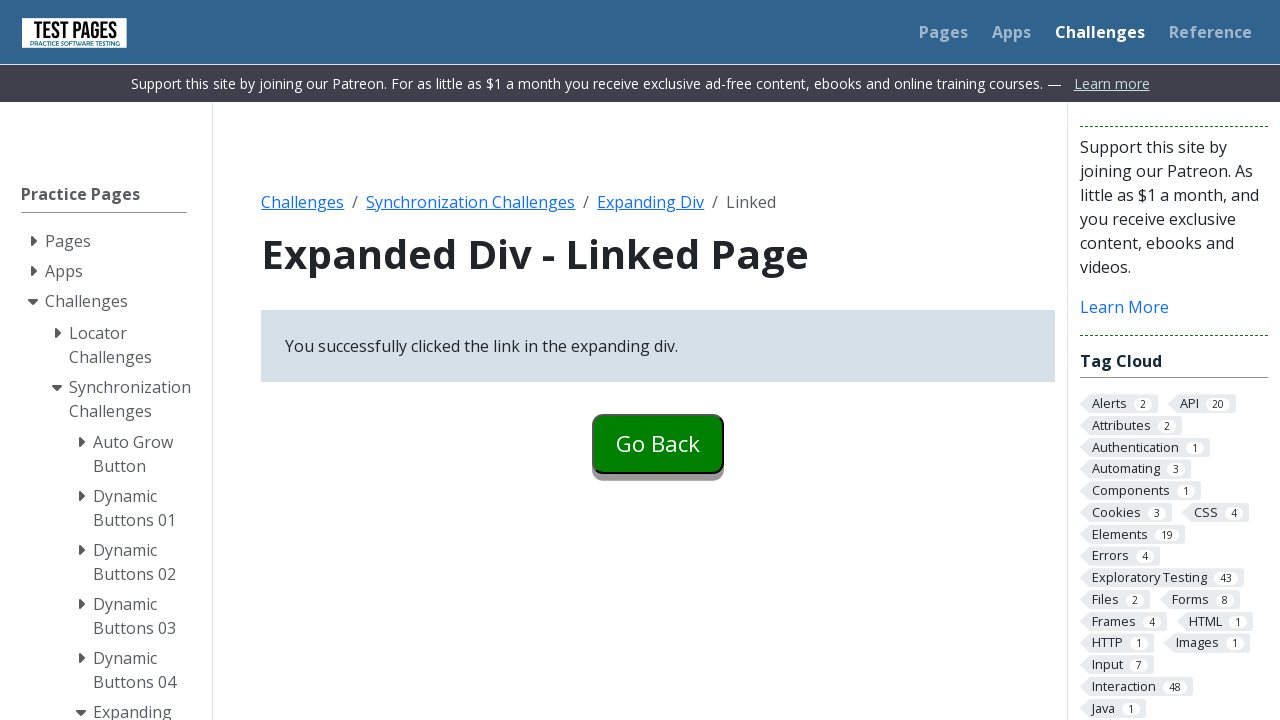